Tests input field functionality by navigating to Form Layouts page, filling an email input with different methods (fill, pressSequentially), and verifying the input value.

Starting URL: https://foden-testing-application.vercel.app/pages/iot-dashboard

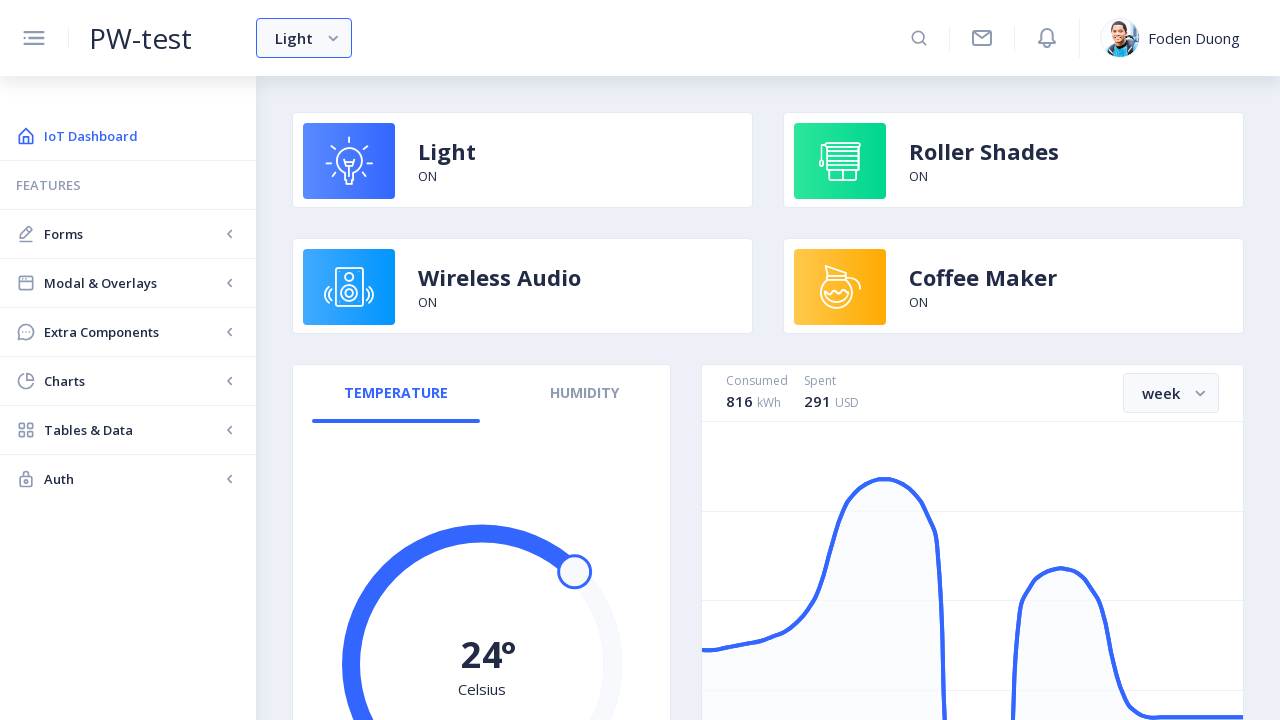

Clicked on Forms menu at (132, 234) on internal:text="Forms"i
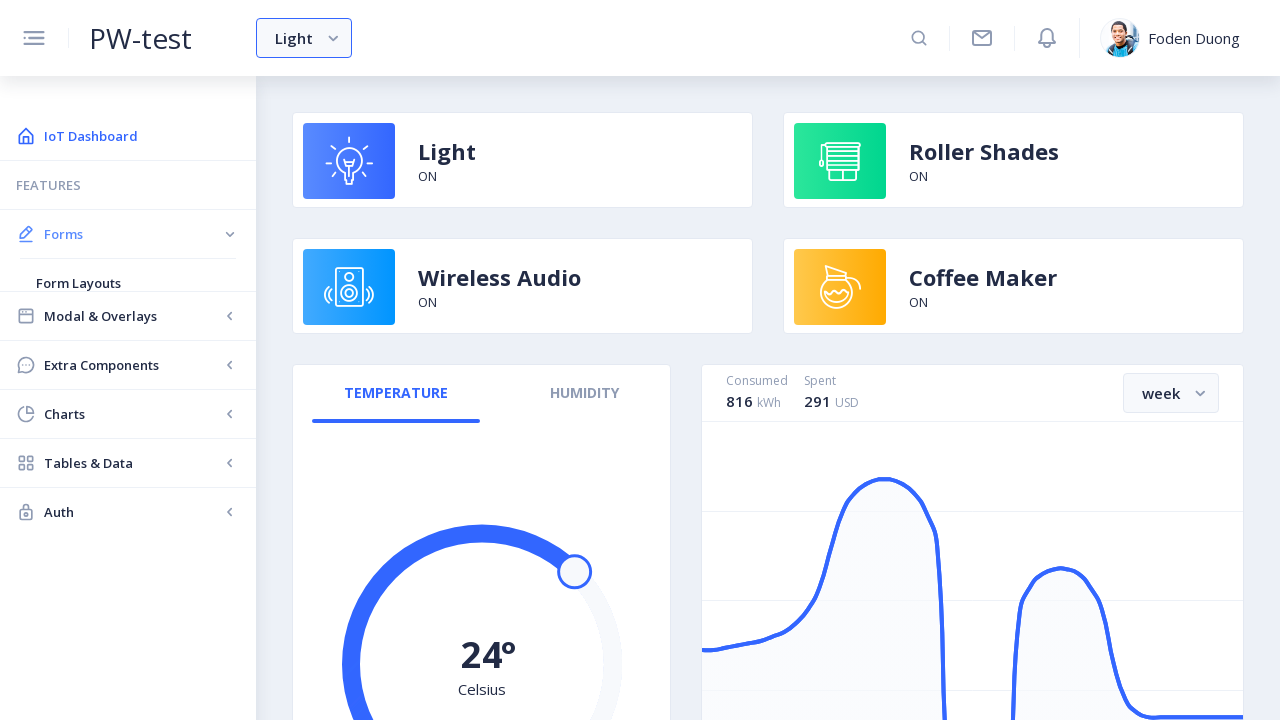

Clicked on Form Layouts page at (128, 283) on internal:text="Form Layouts"i
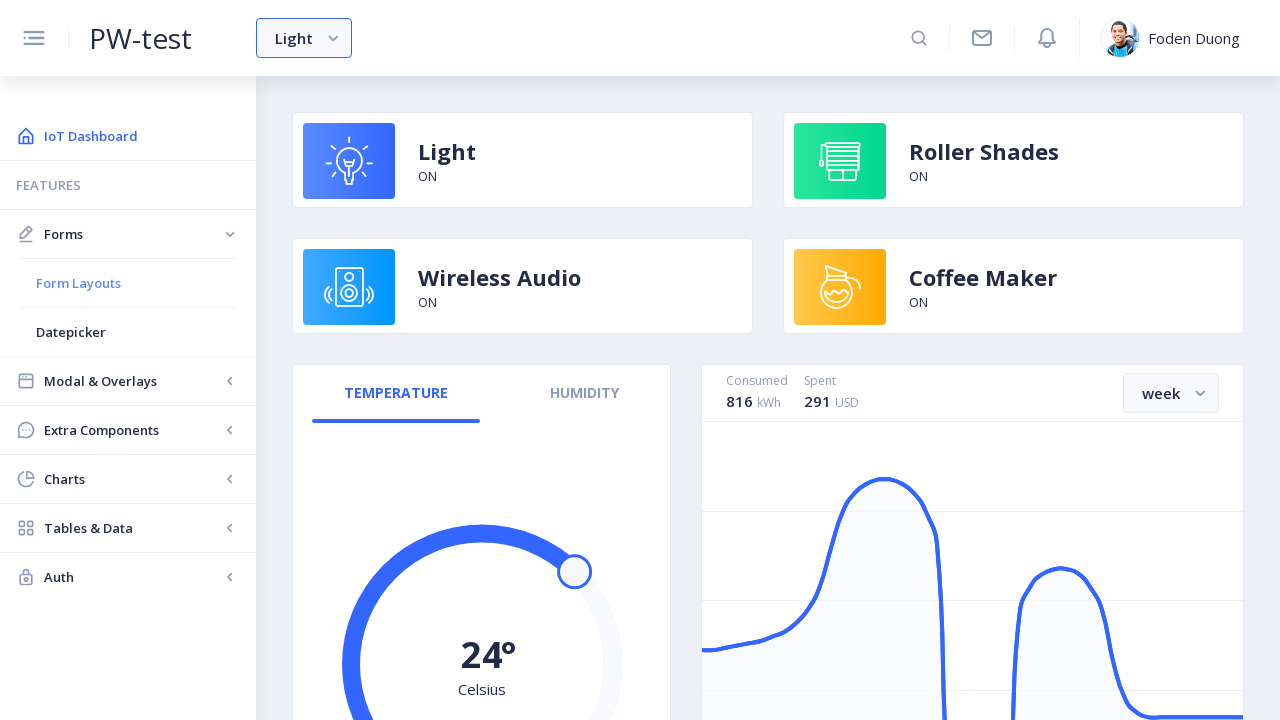

Located email input field in 'Using the Grid' card
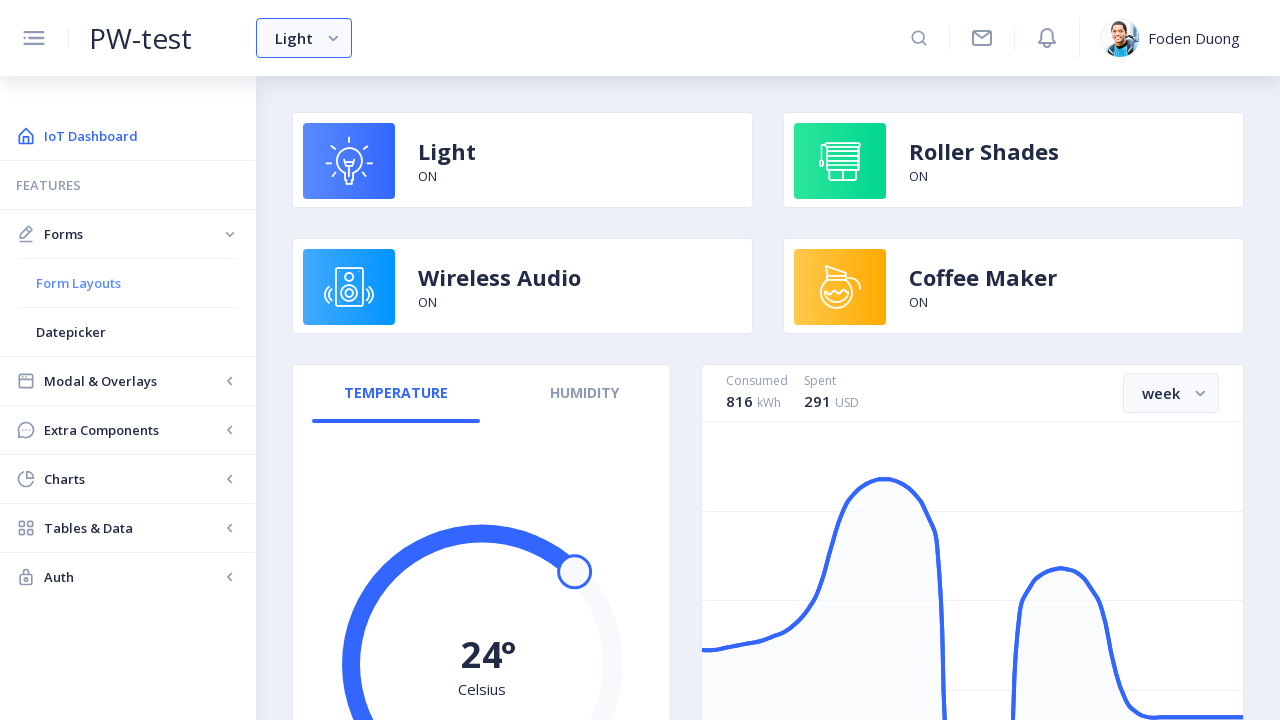

Filled email field with 'test@test.com' using fill method on nb-card >> internal:has-text="Using the Grid"i >> internal:role=textbox[name="Em
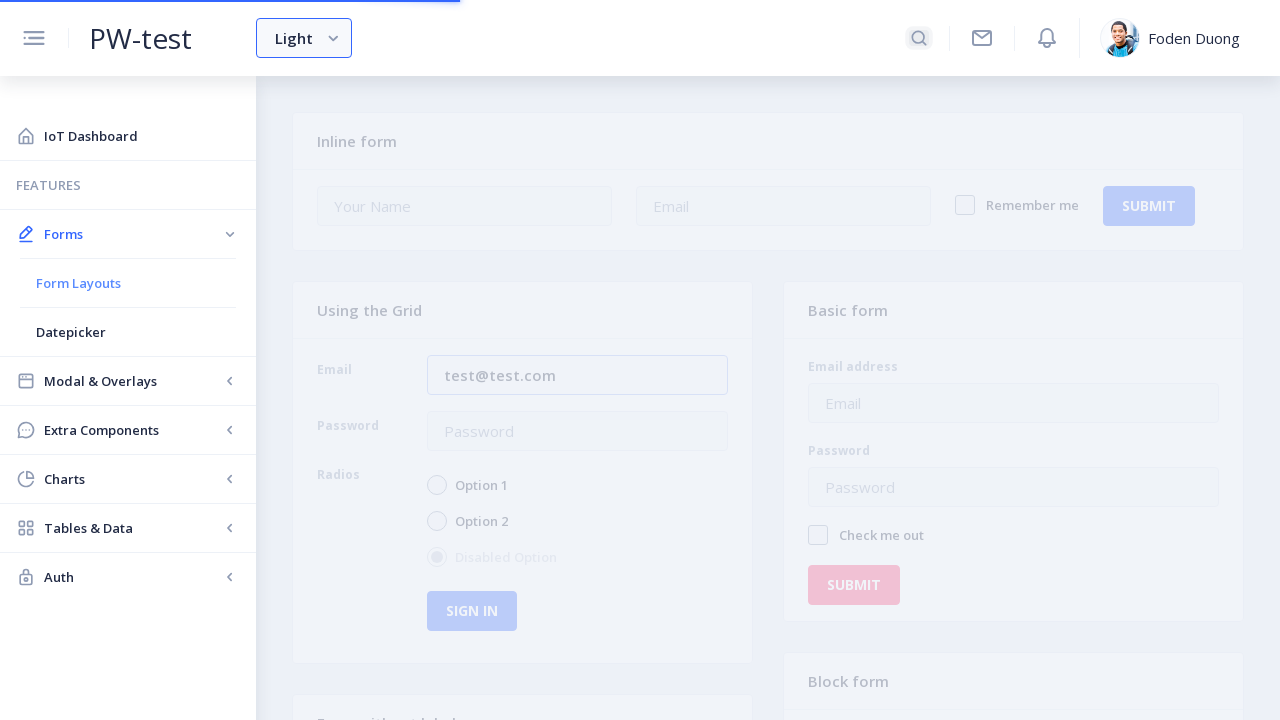

Cleared the email input field on nb-card >> internal:has-text="Using the Grid"i >> internal:role=textbox[name="Em
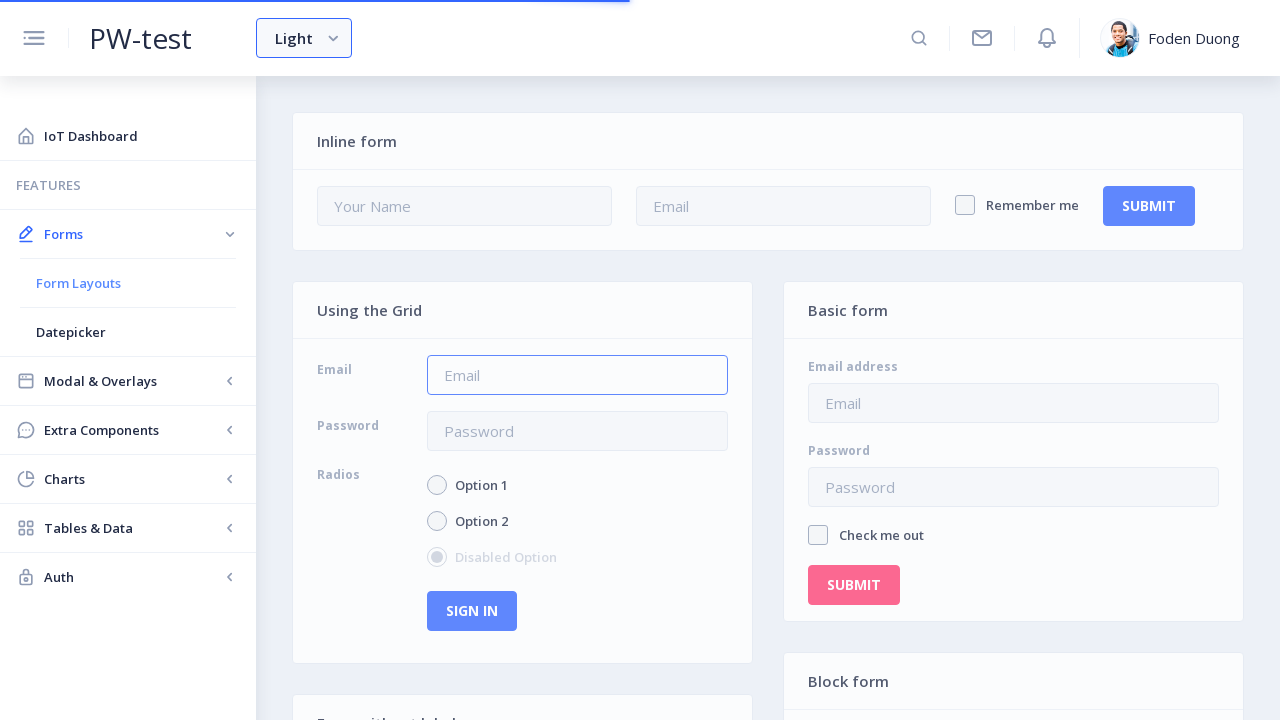

Typed 'test@test.com' into email field using press_sequentially
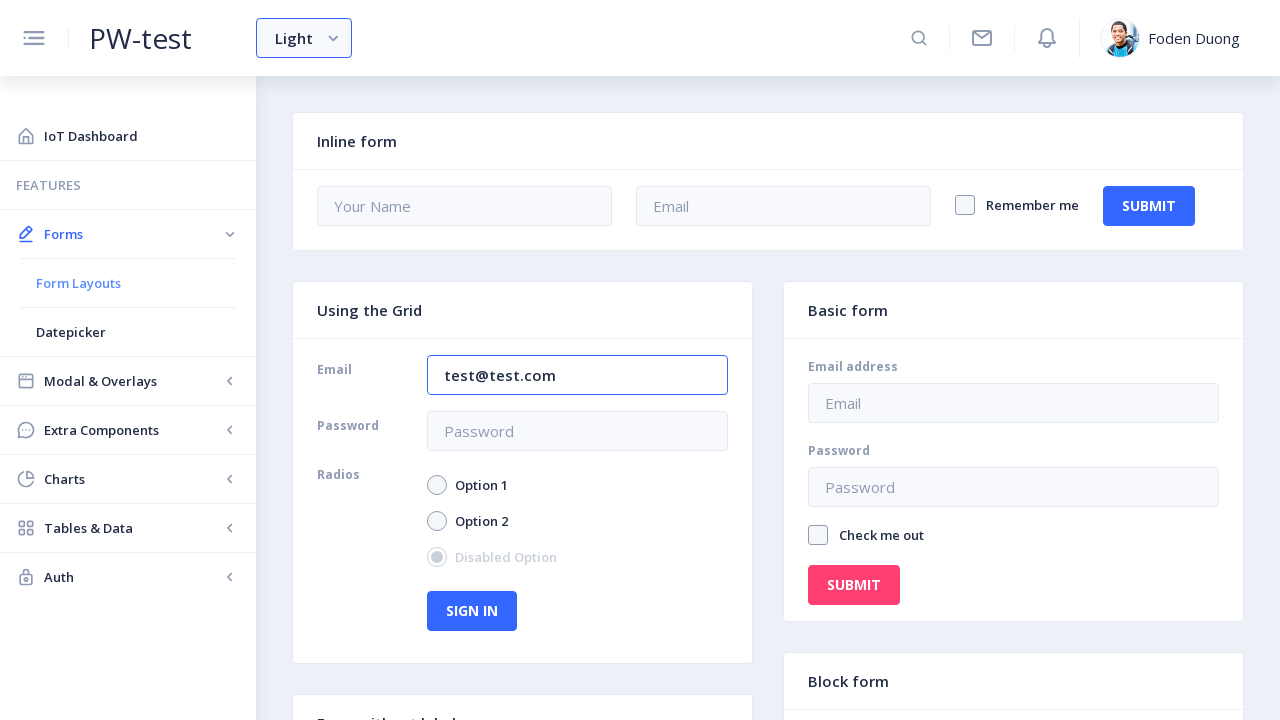

Cleared the email input field again on nb-card >> internal:has-text="Using the Grid"i >> internal:role=textbox[name="Em
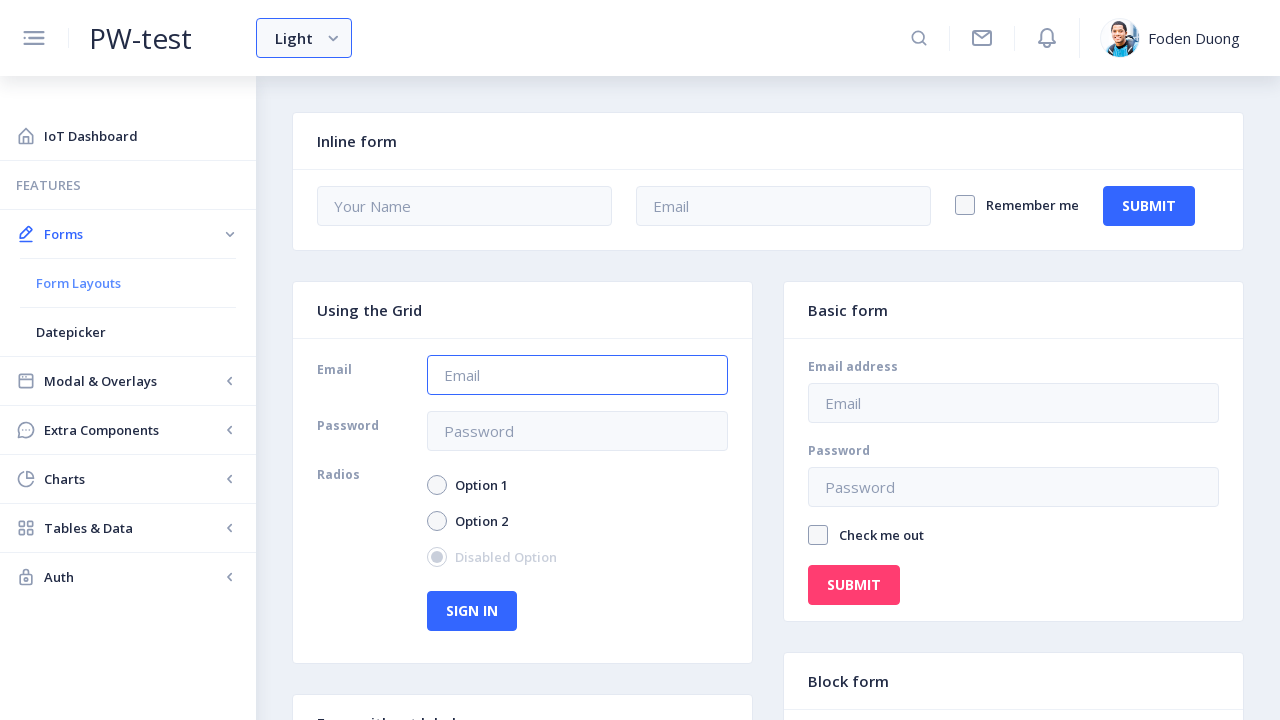

Typed 'test@test.com' into email field with 500ms delay between characters
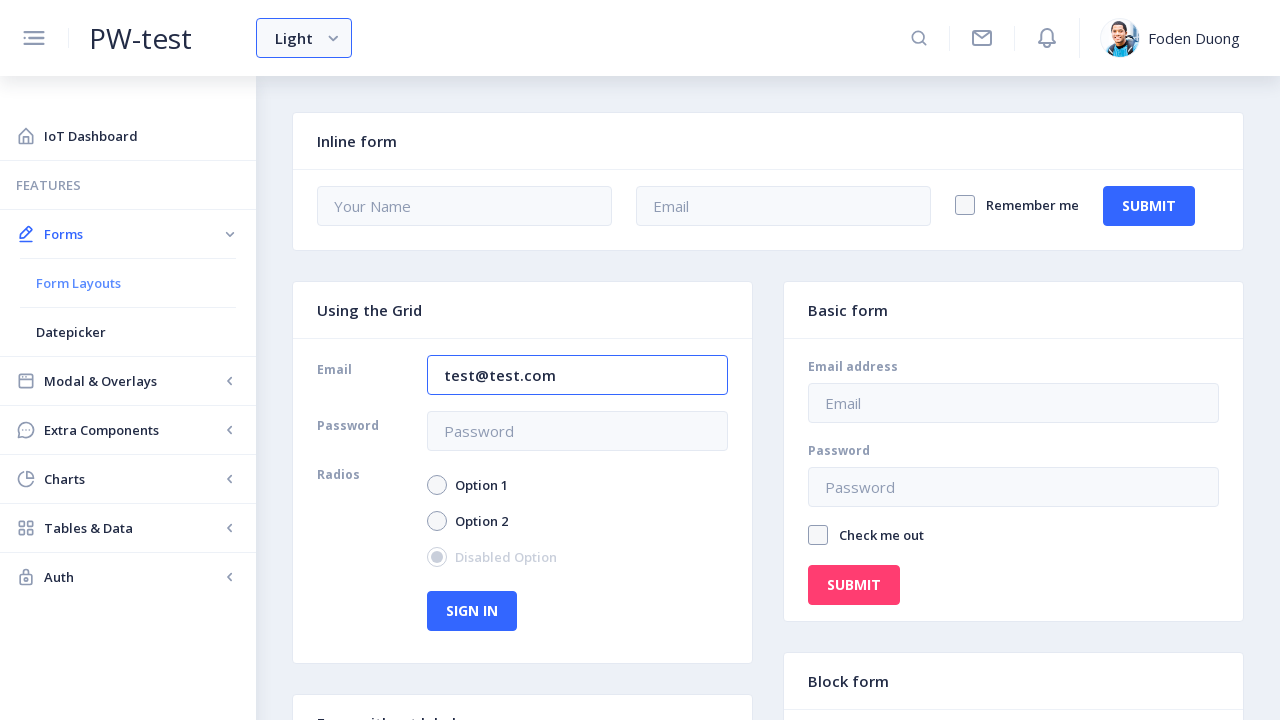

Verified that email input field contains 'test@test.com'
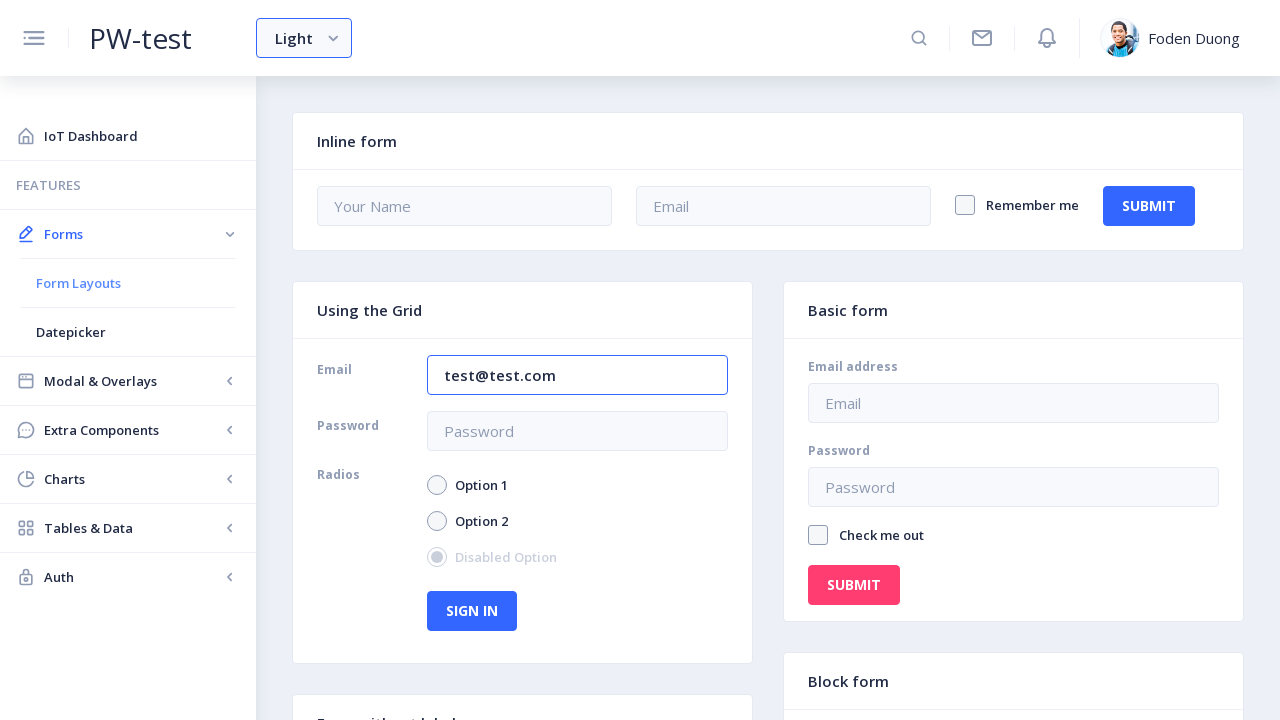

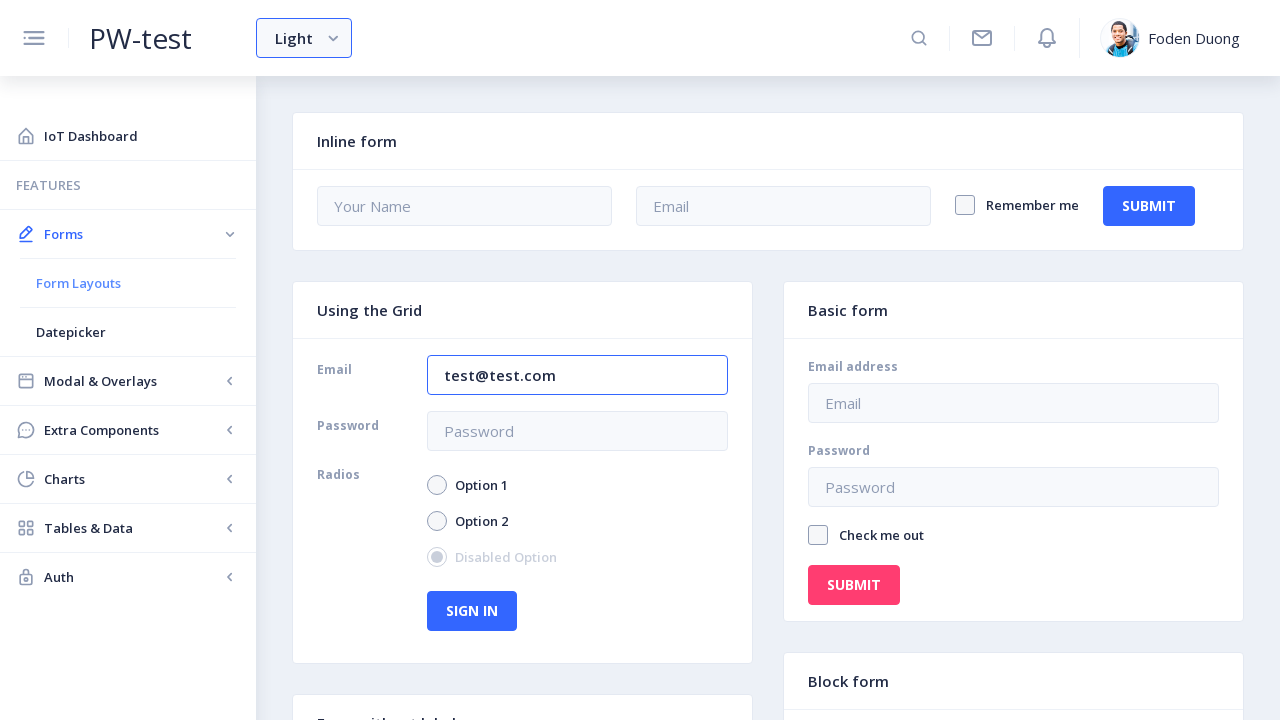